Tests multi-tab browser functionality by opening multiple Netlify websites in separate tabs and clicking a button on each page

Starting URL: https://musical-lokum-47e4a7.netlify.app

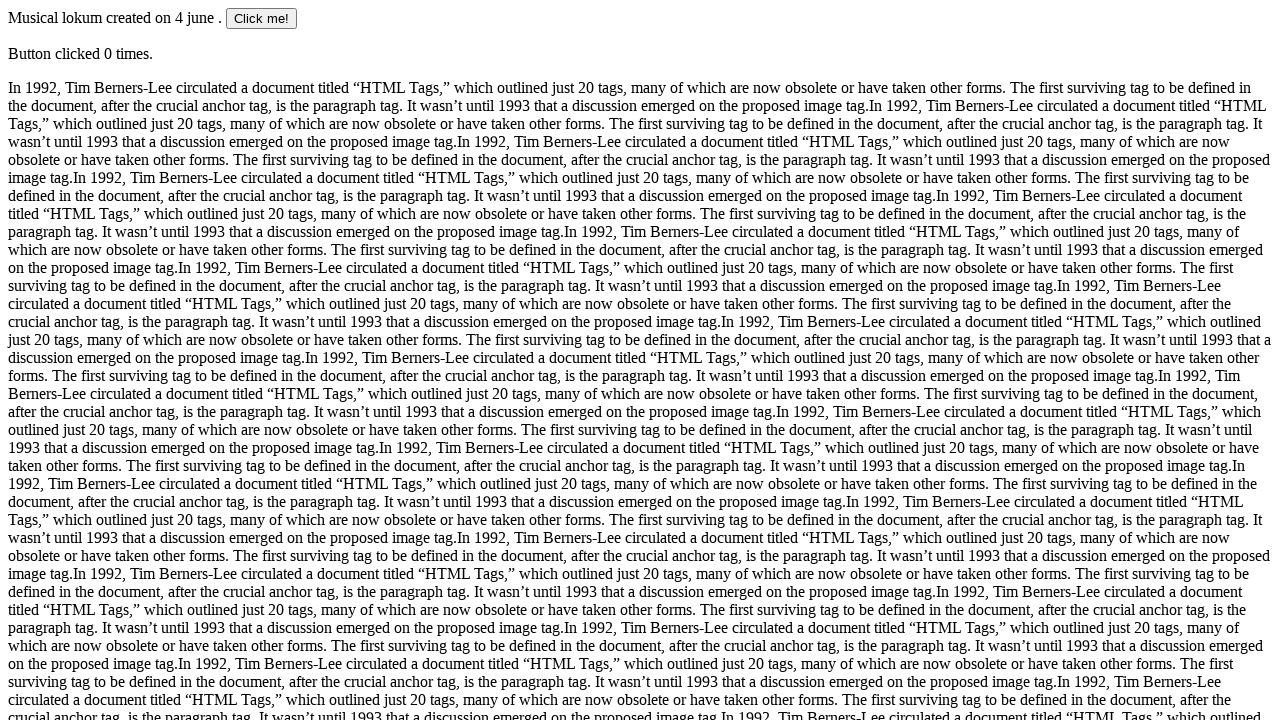

Waited for button with id 'myButton' to be visible on first page
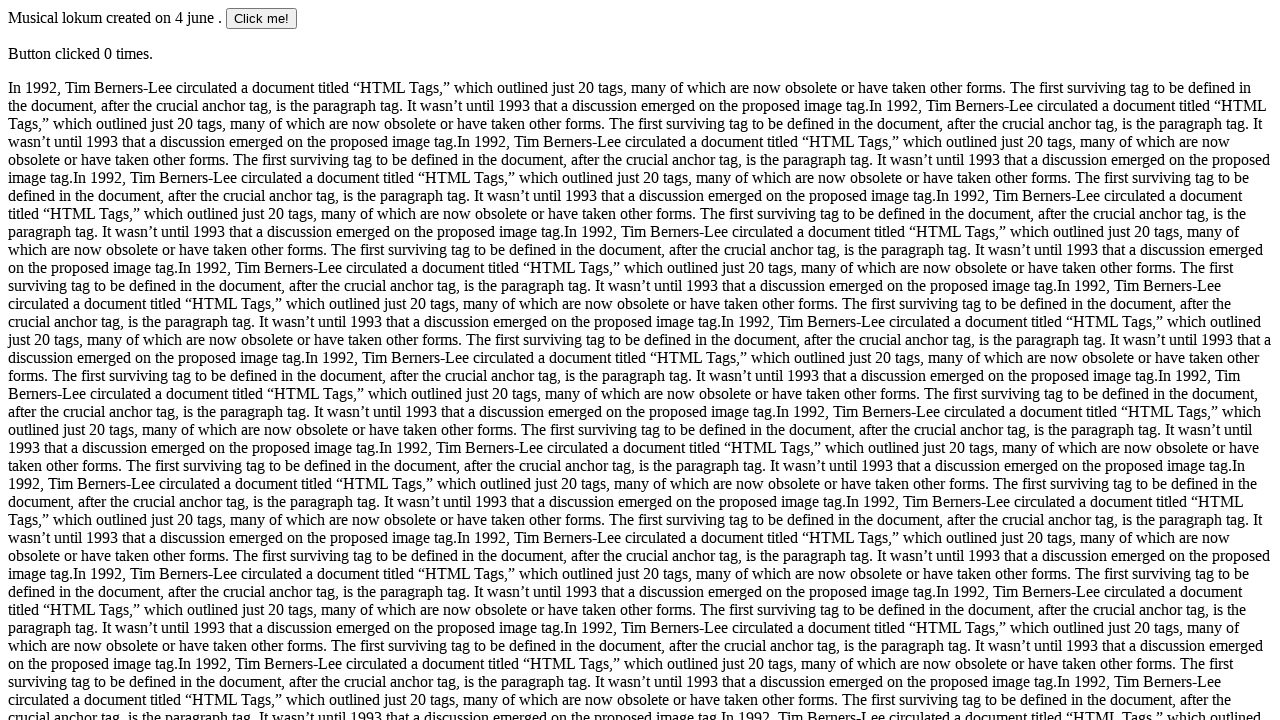

Clicked button on first page (https://musical-lokum-47e4a7.netlify.app) at (262, 18) on #myButton
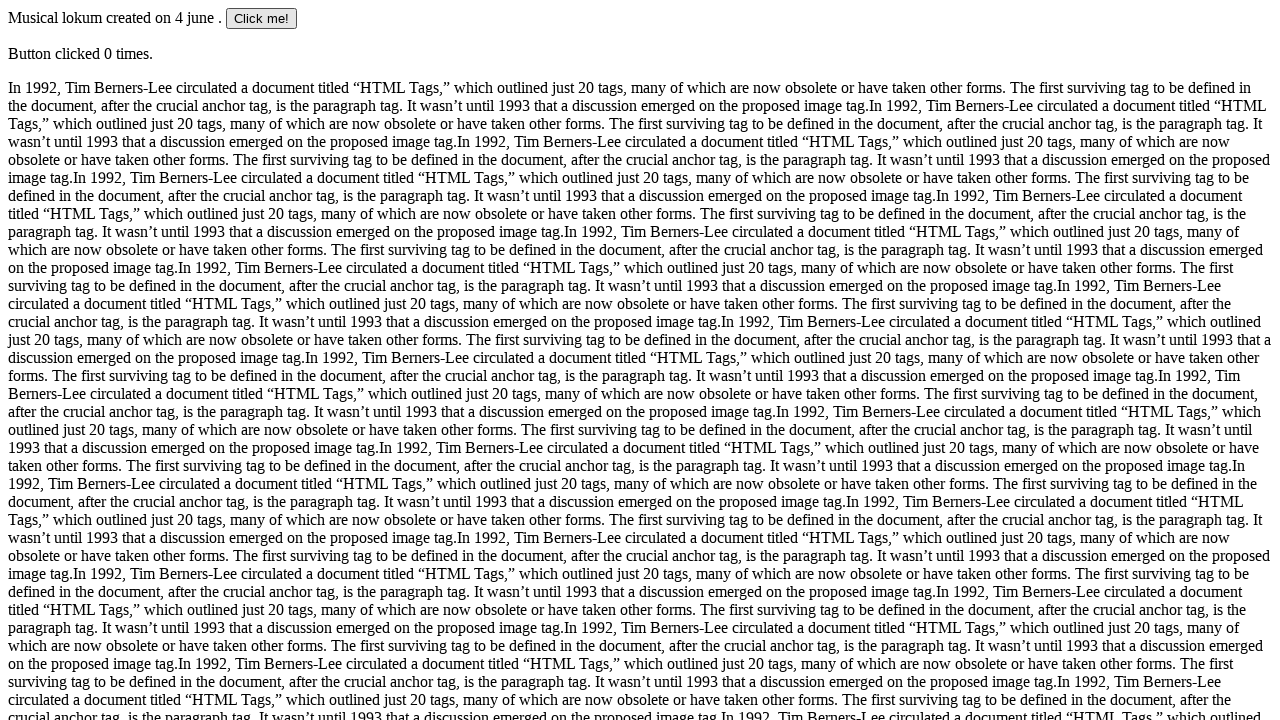

Opened new tab 1
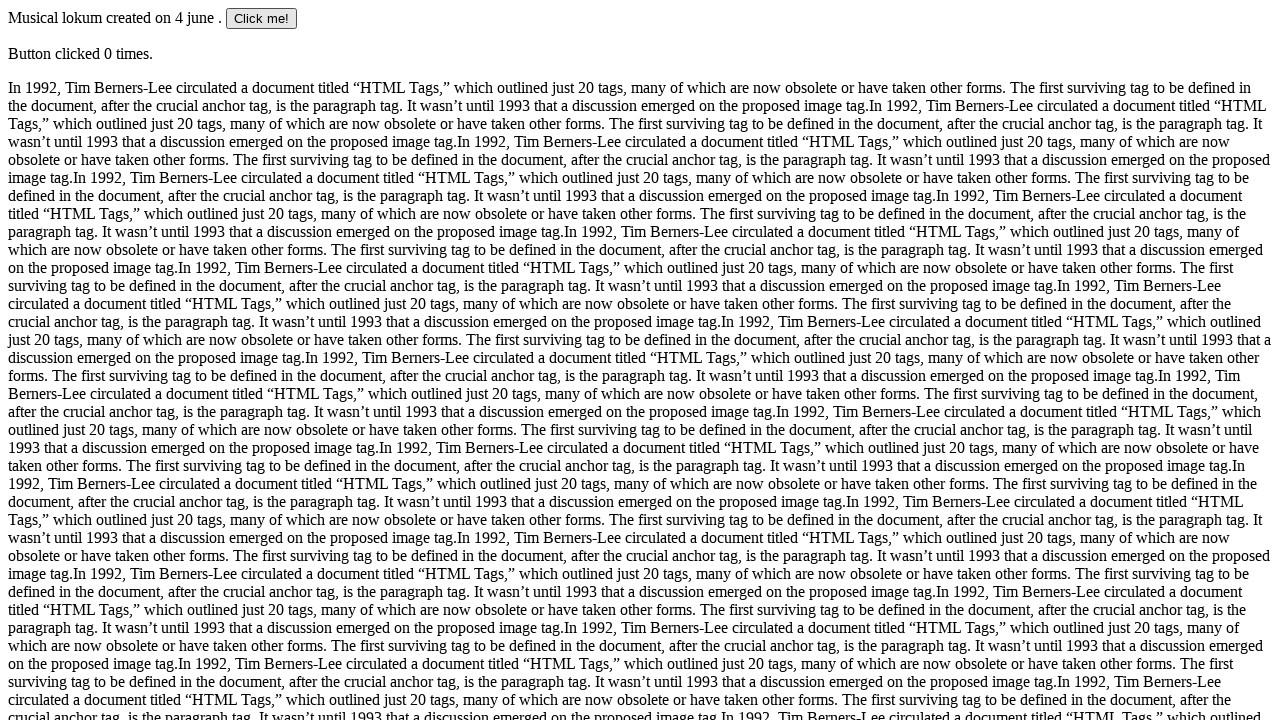

Navigated to https://fascinating-malabi-919567.netlify.app
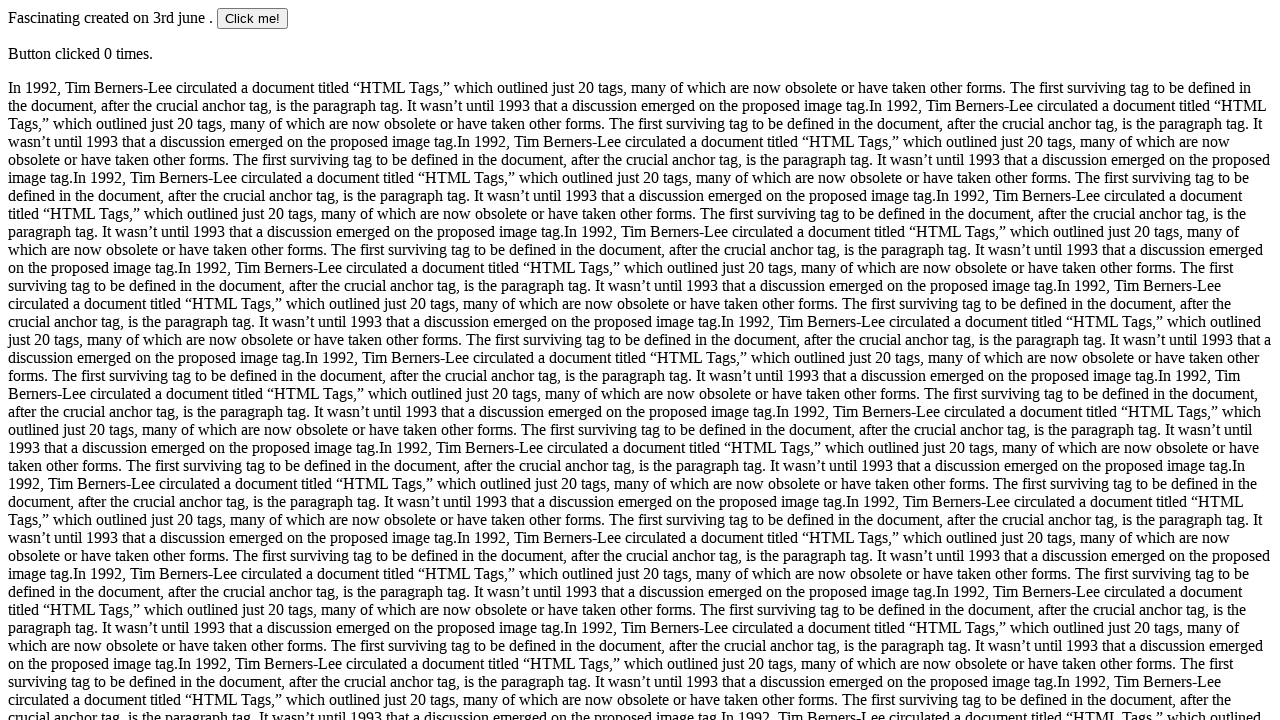

Waited for button with id 'myButton' to be visible on tab 1
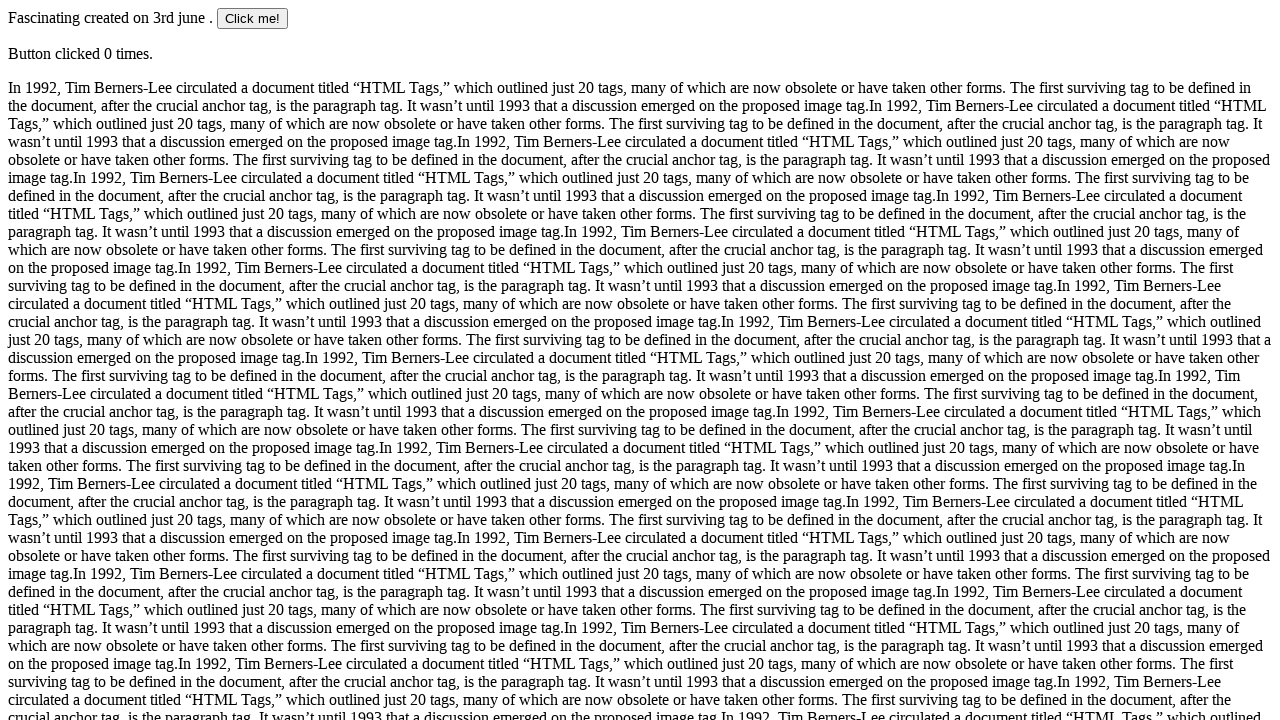

Clicked button on tab 1 (https://fascinating-malabi-919567.netlify.app) at (252, 18) on #myButton
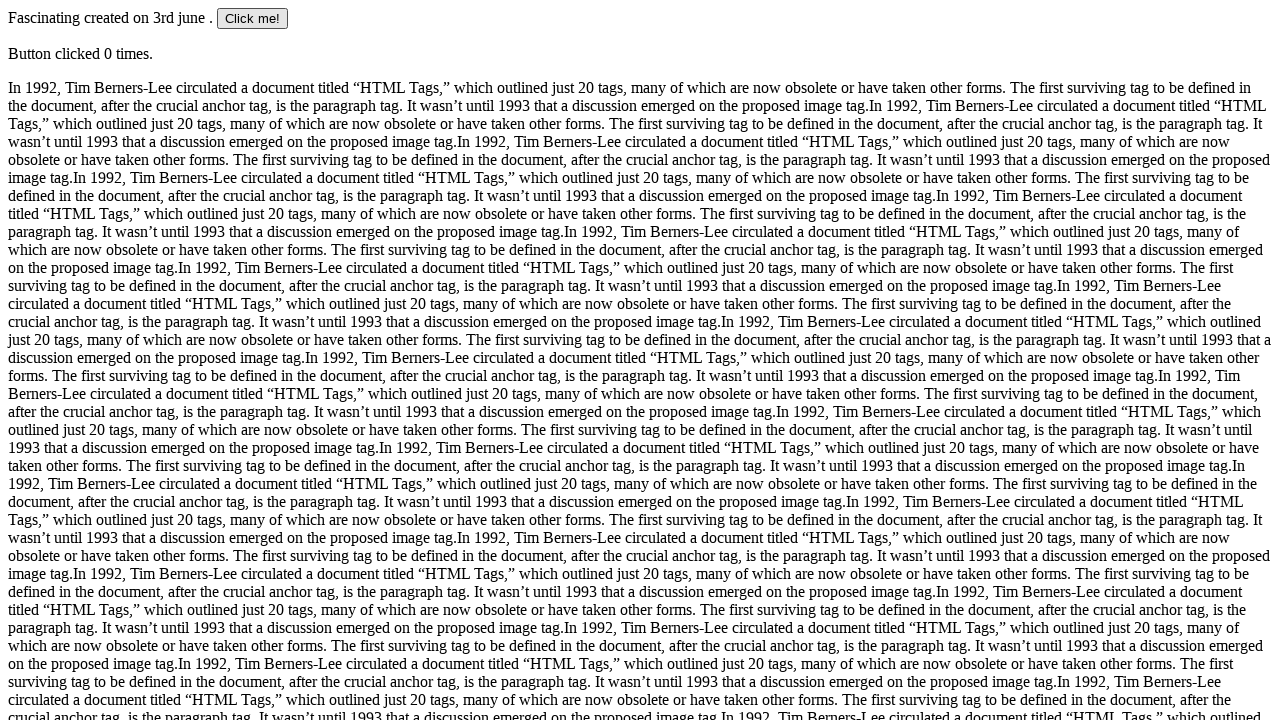

Opened new tab 2
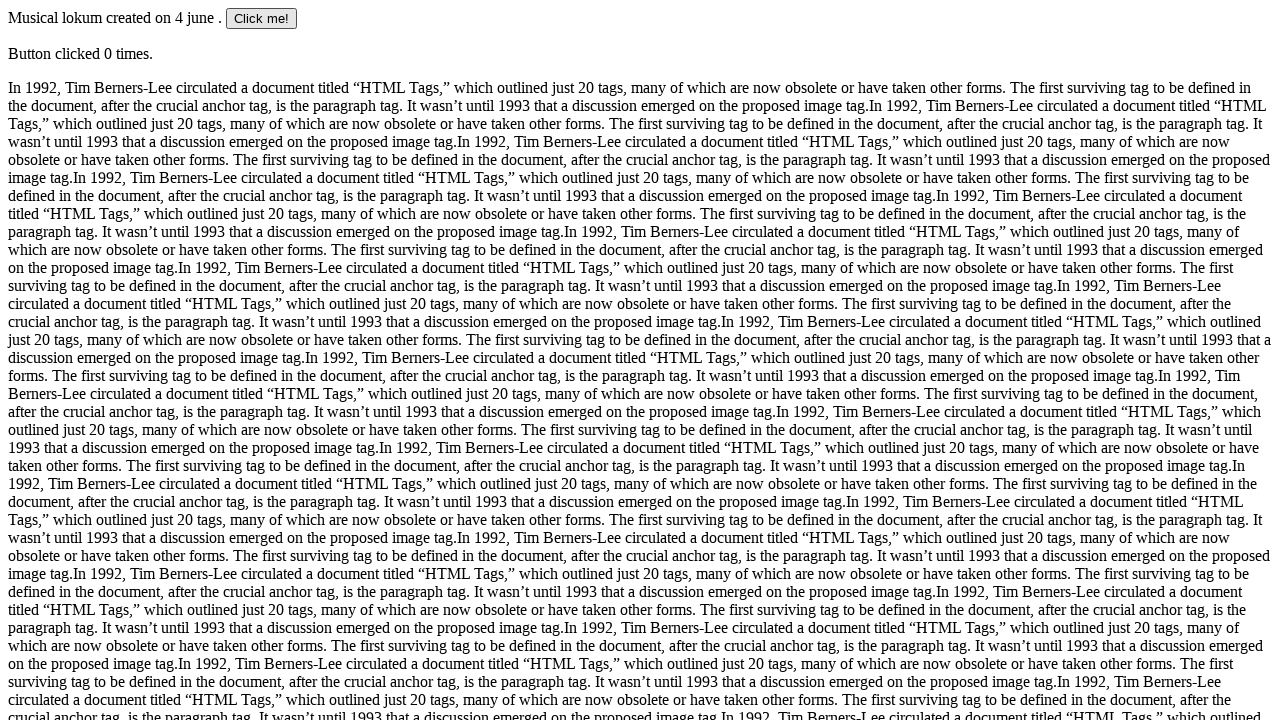

Navigated to https://stupendous-strudel-736574.netlify.app
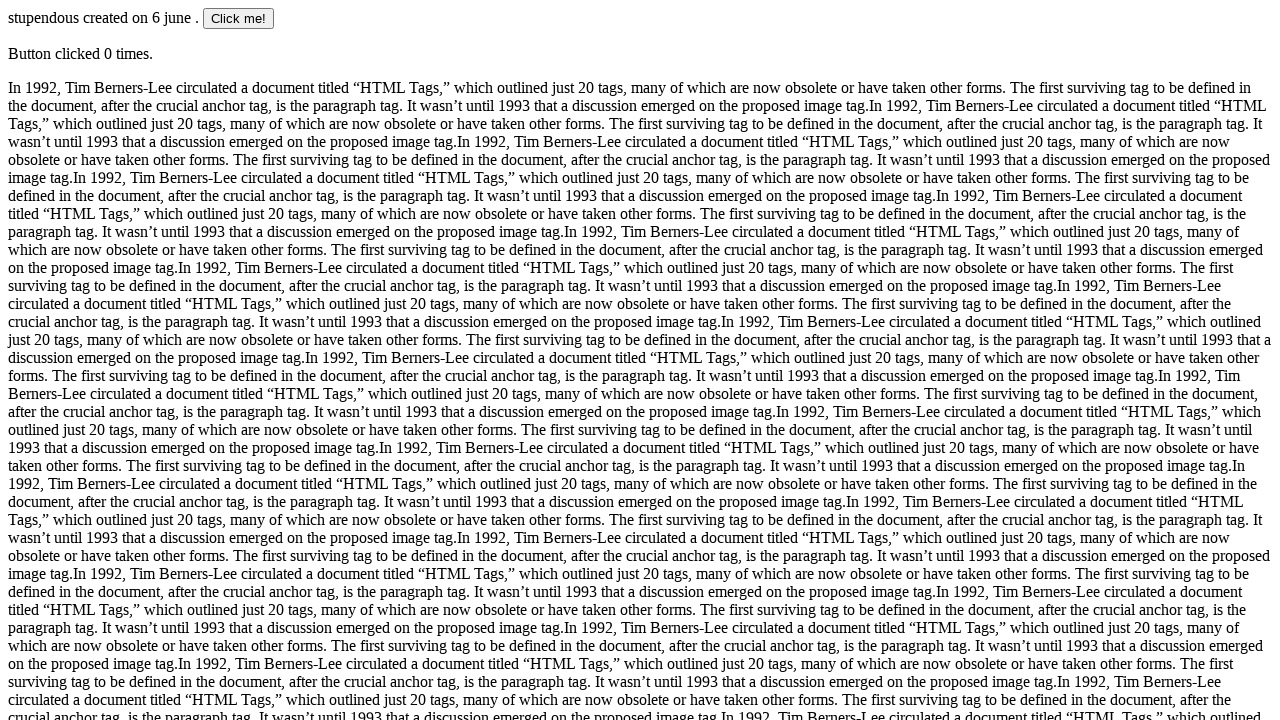

Waited for button with id 'myButton' to be visible on tab 2
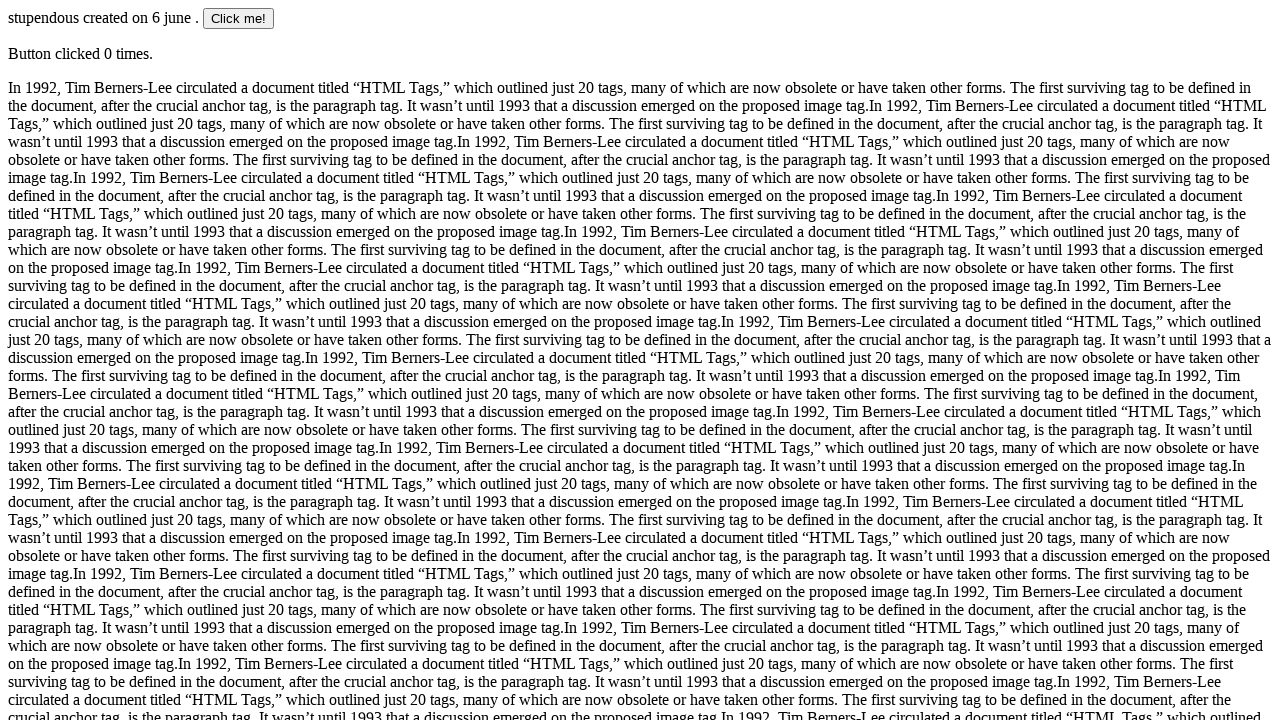

Clicked button on tab 2 (https://stupendous-strudel-736574.netlify.app) at (238, 18) on #myButton
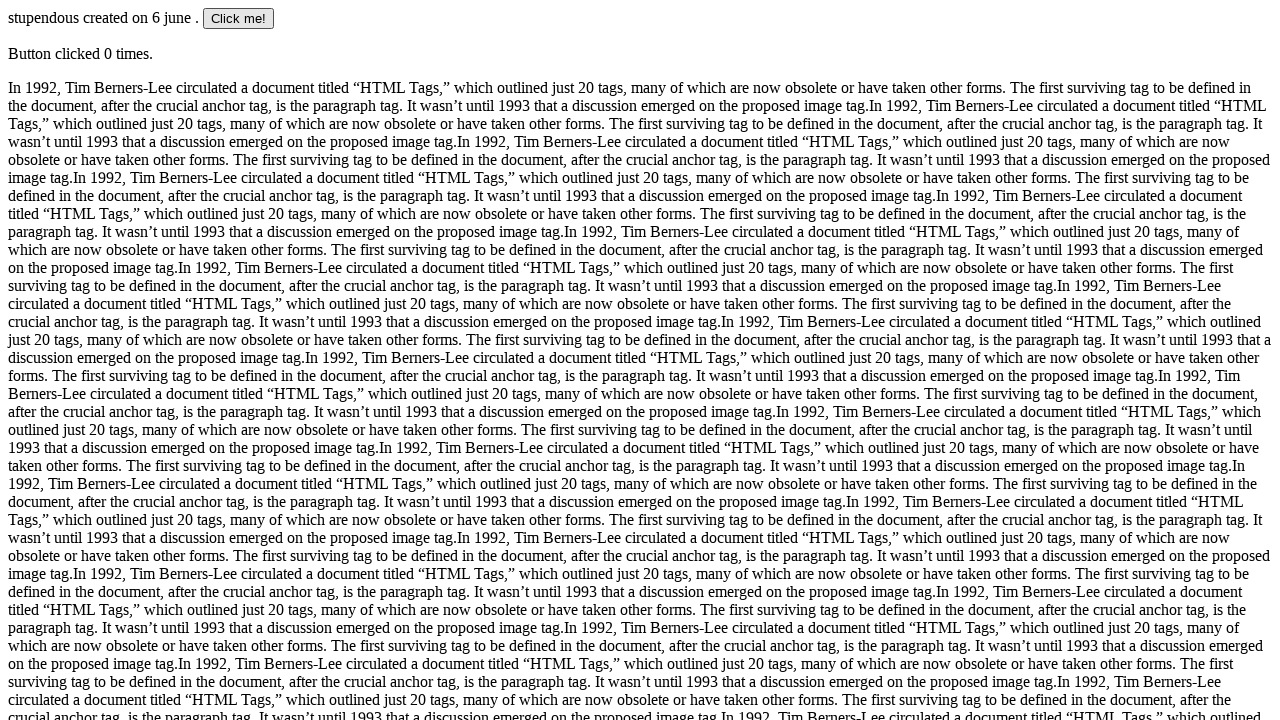

Verified button with id 'myButton' is visible on page 0
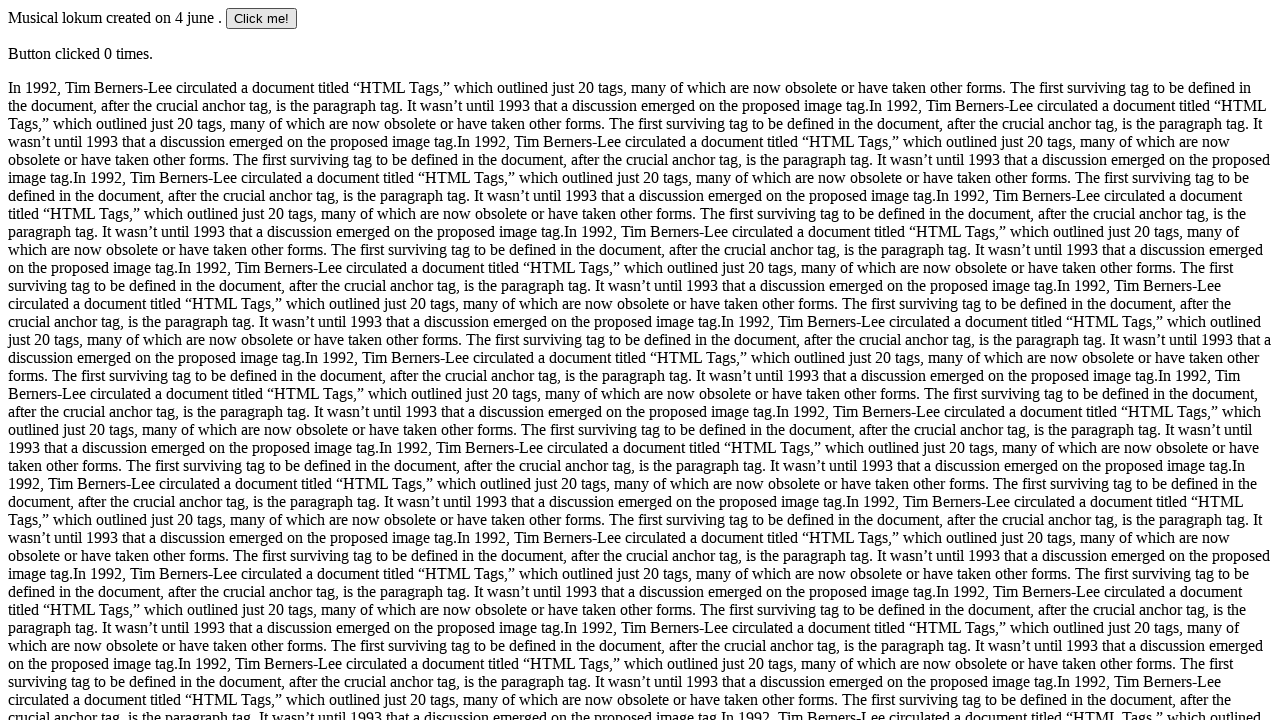

Verified button with id 'myButton' is visible on page 1
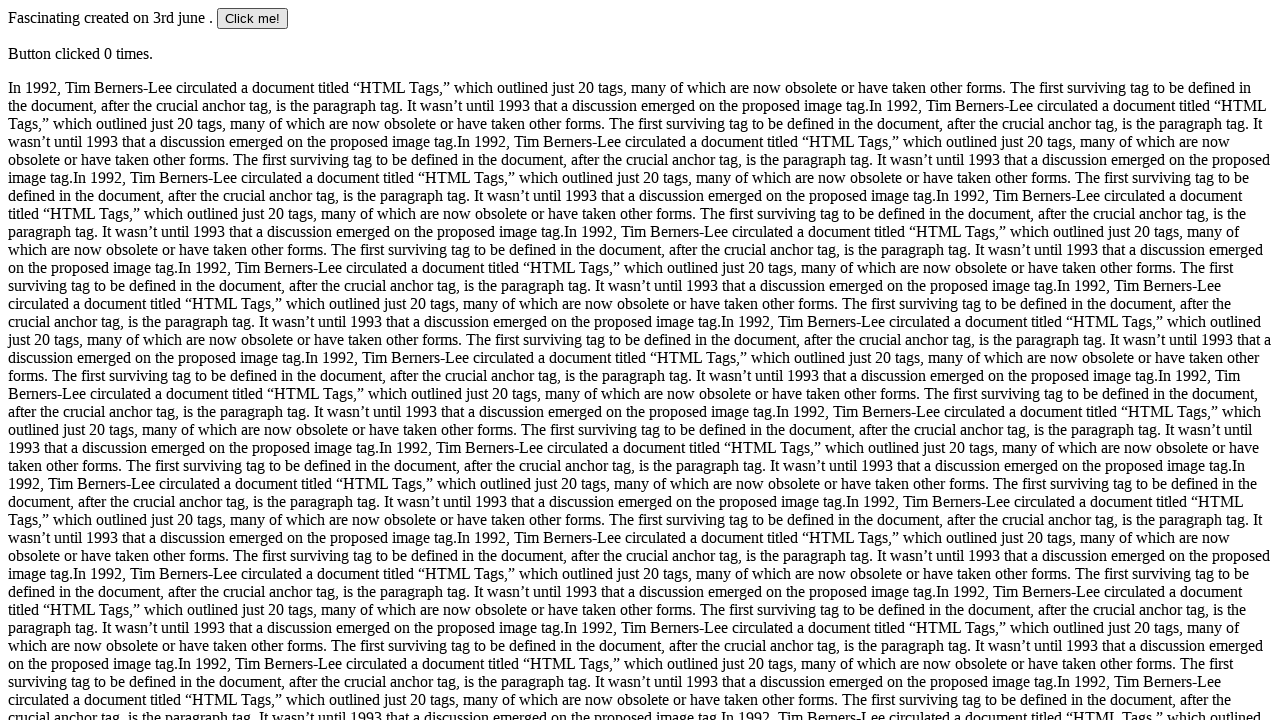

Verified button with id 'myButton' is visible on page 2
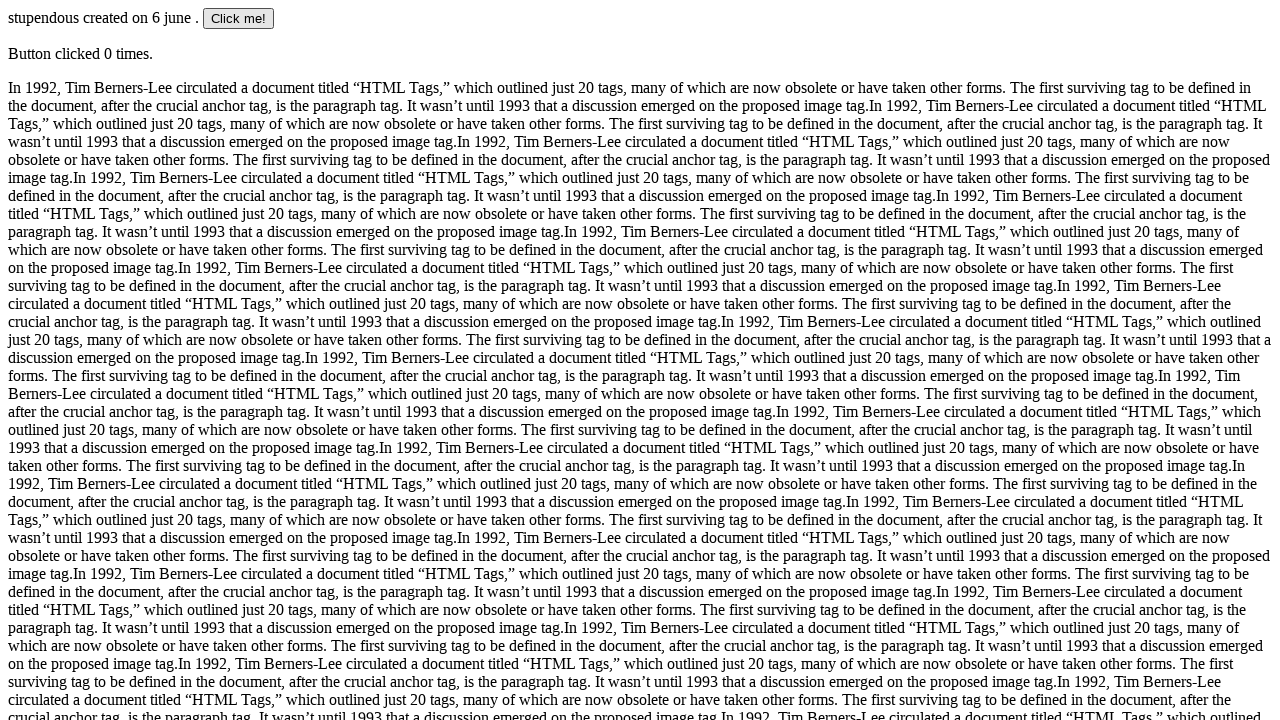

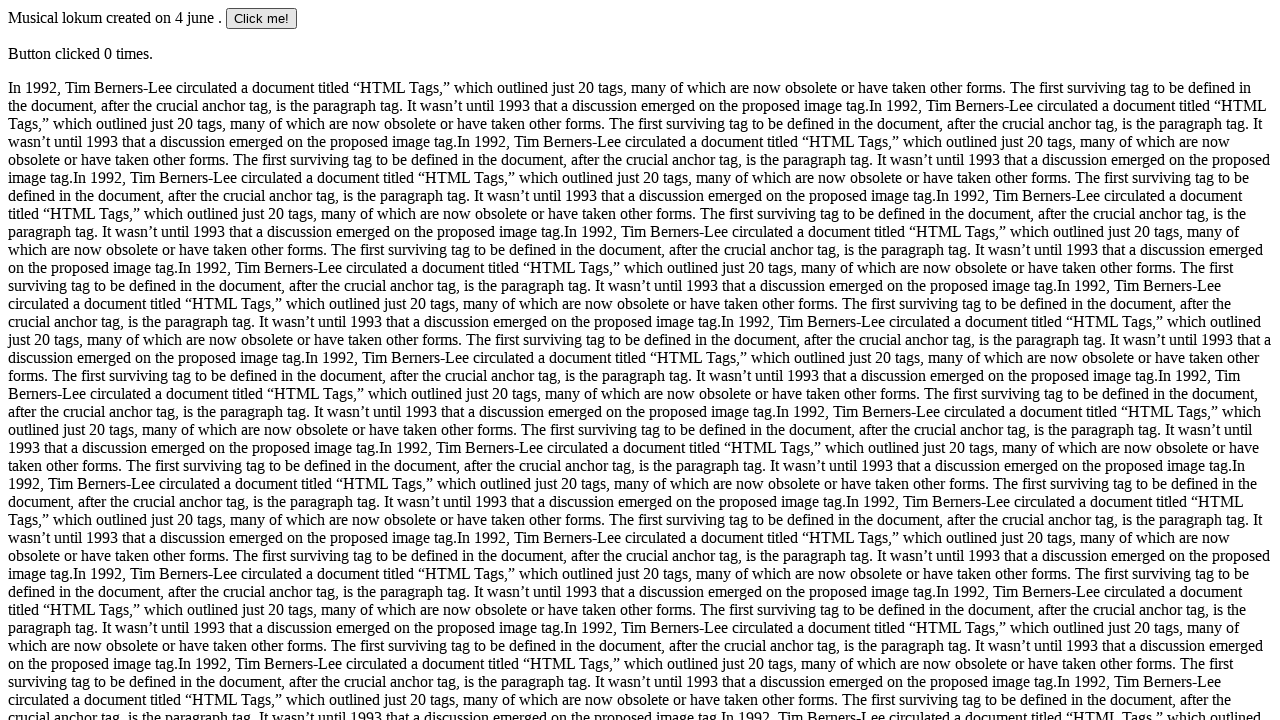